Tests the search functionality on Python.org by entering "pycon" in the search field and verifying that results are returned.

Starting URL: http://www.python.org

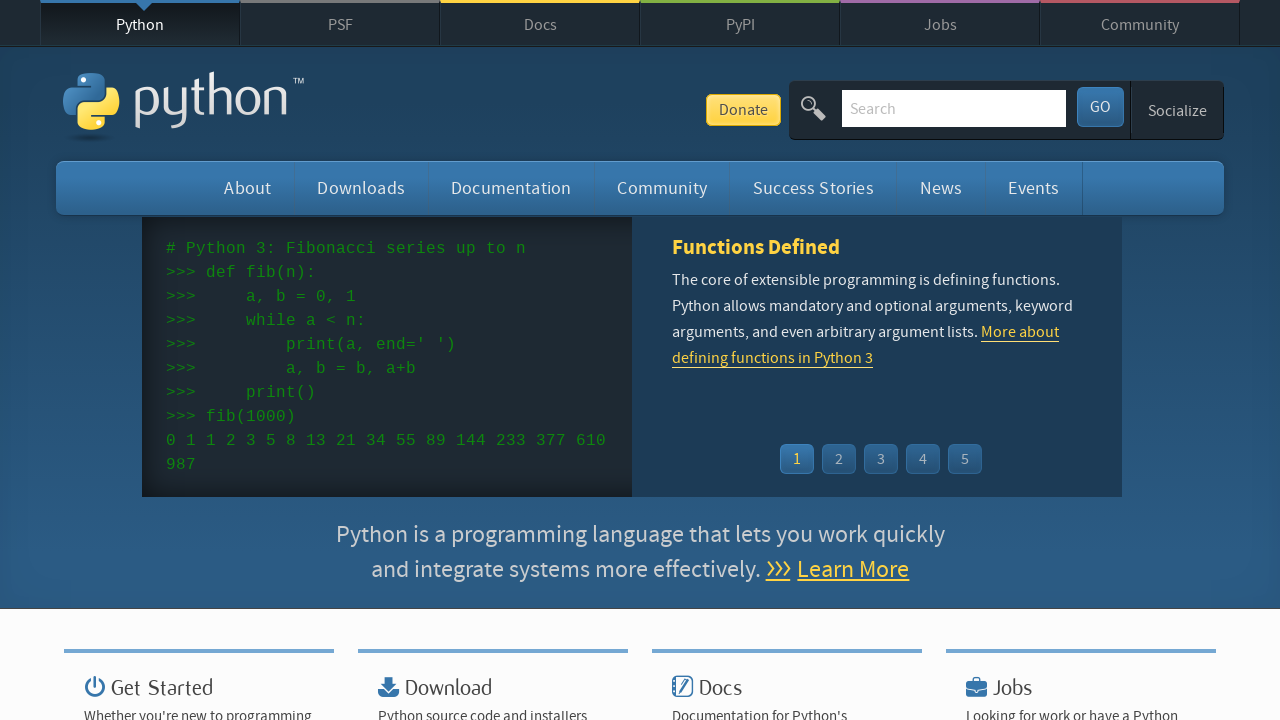

Verified page title contains 'Python'
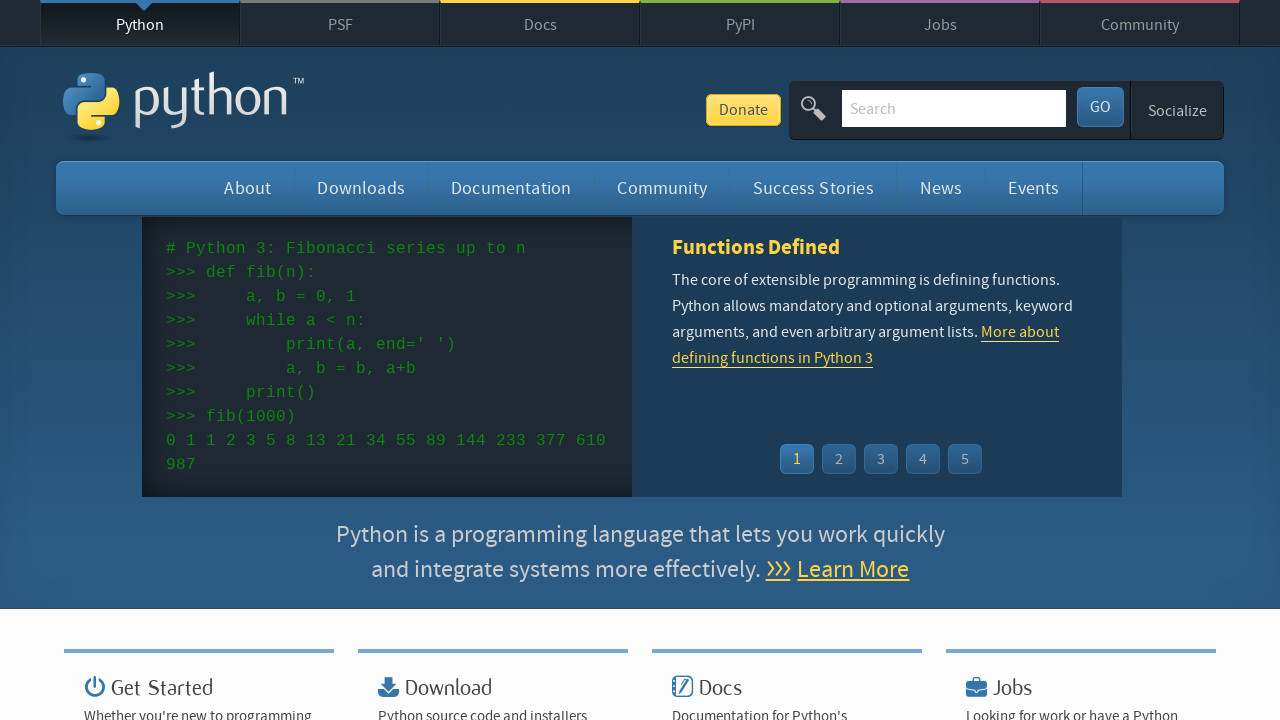

Filled search field with 'pycon' on input[name='q']
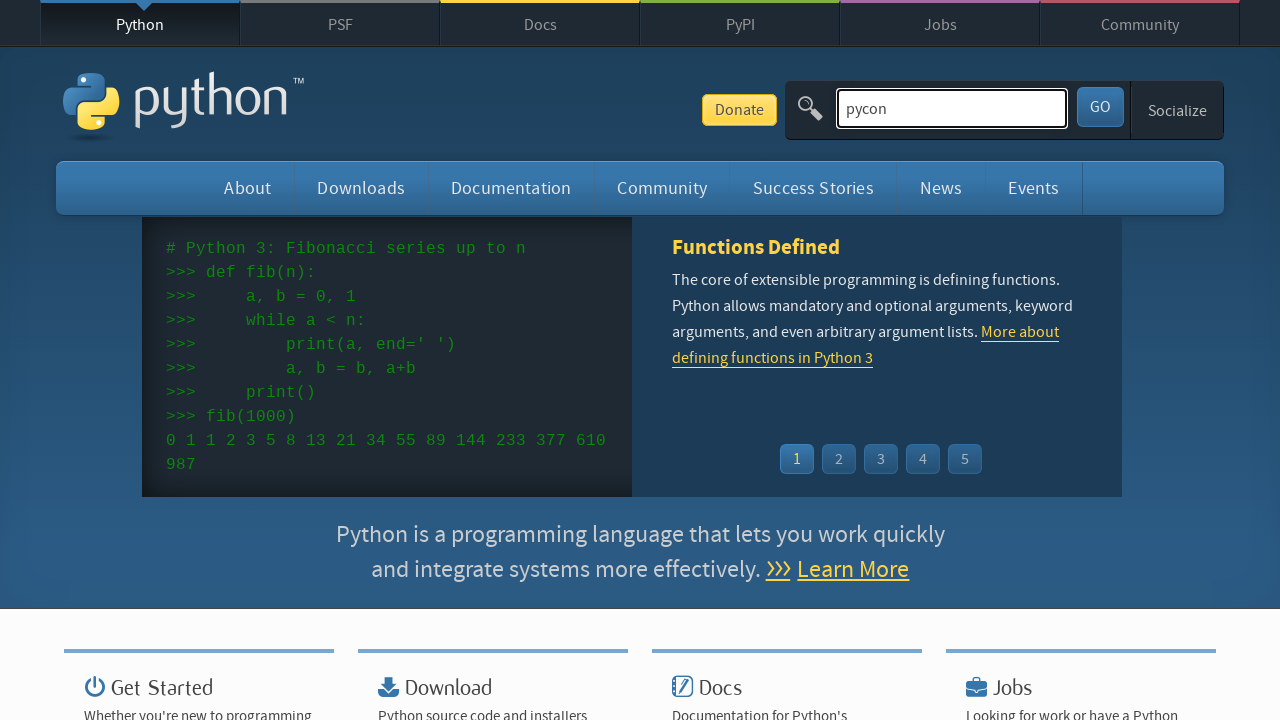

Pressed Enter to submit search on input[name='q']
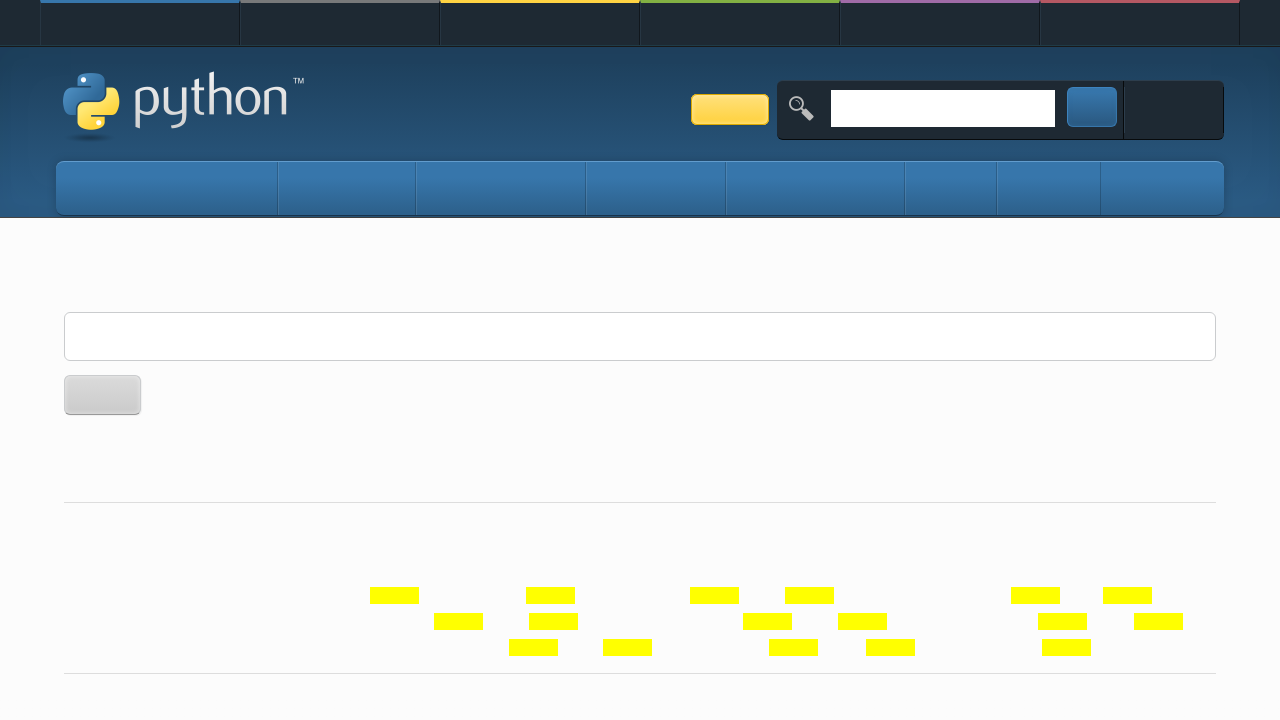

Waited for page to reach networkidle state
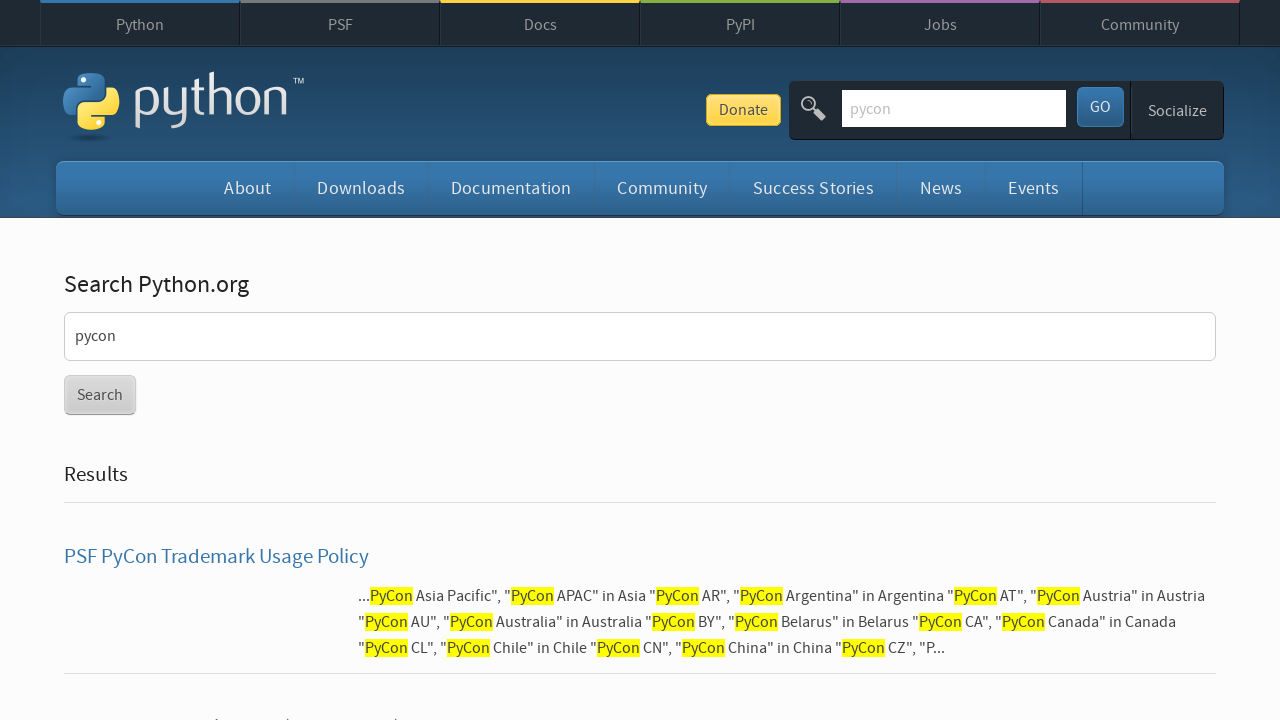

Verified search results were returned (no 'No results found' message)
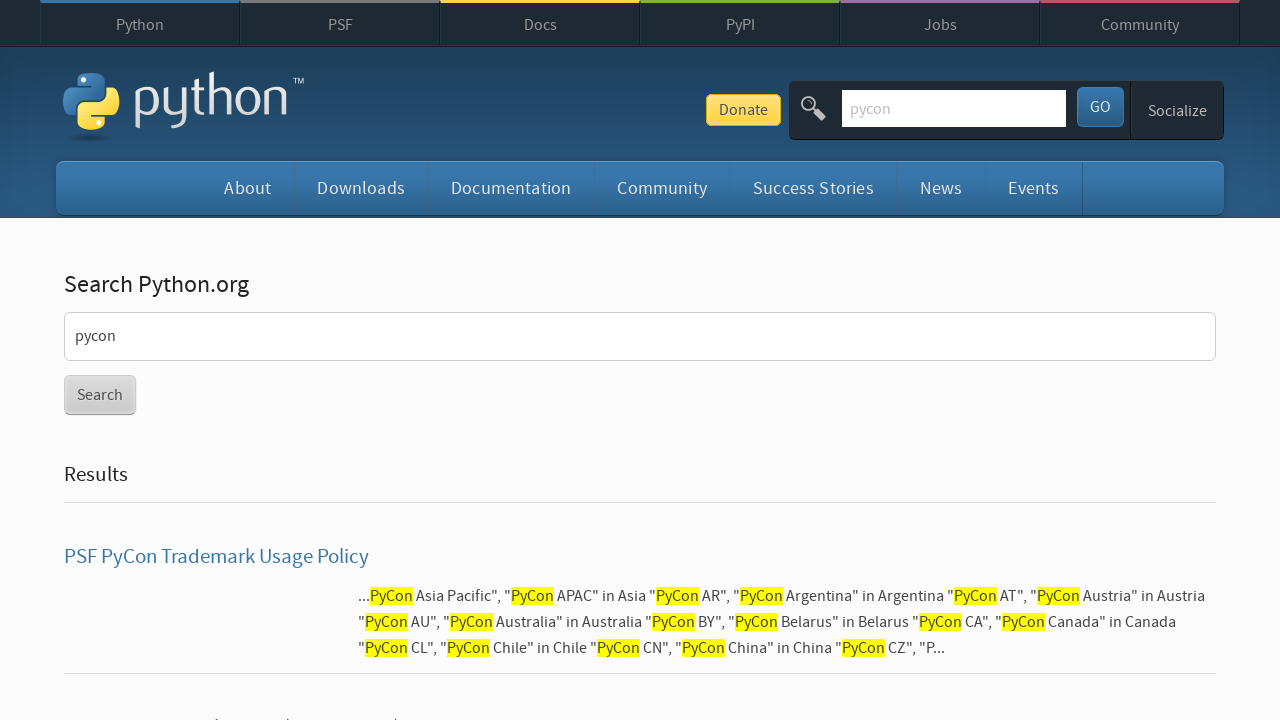

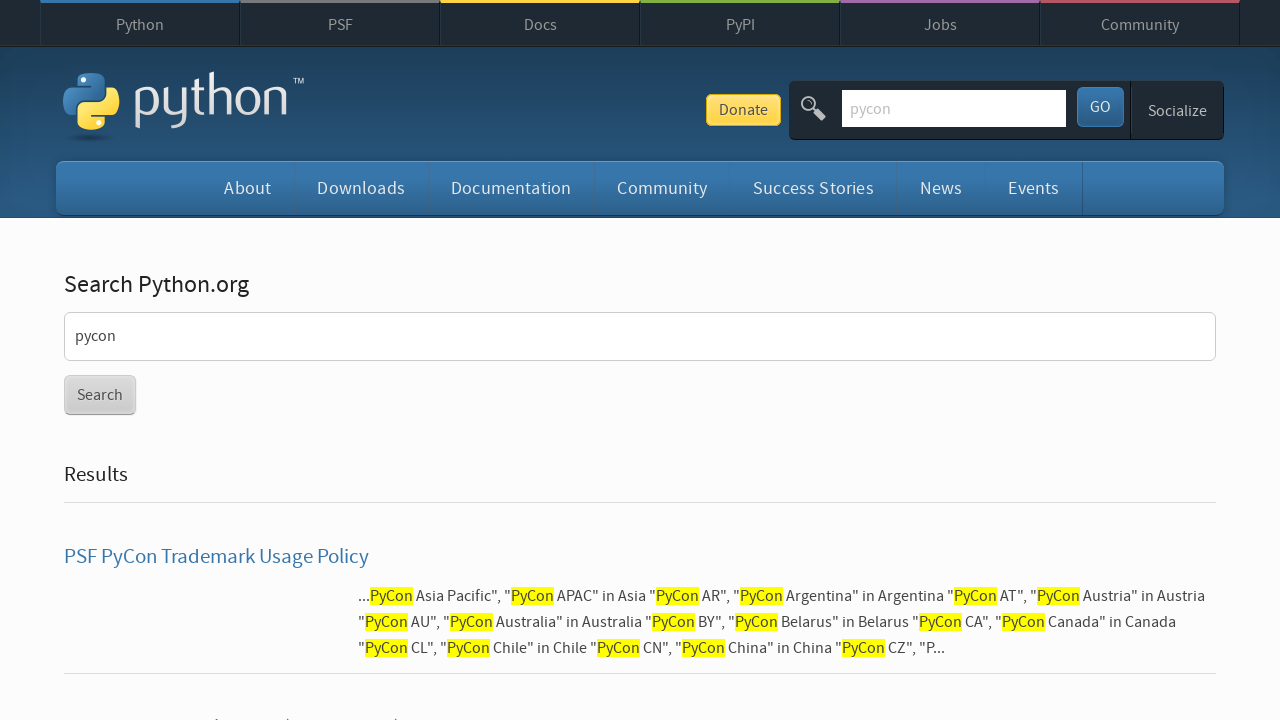